Tests the home page arrivals section by clicking on Shop menu, navigating back to Home, verifying three arrivals exist, clicking on an arrival image to navigate to the product page, adding a book to basket, and checking that the Reviews tab displays review content.

Starting URL: http://practice.automationtesting.in/

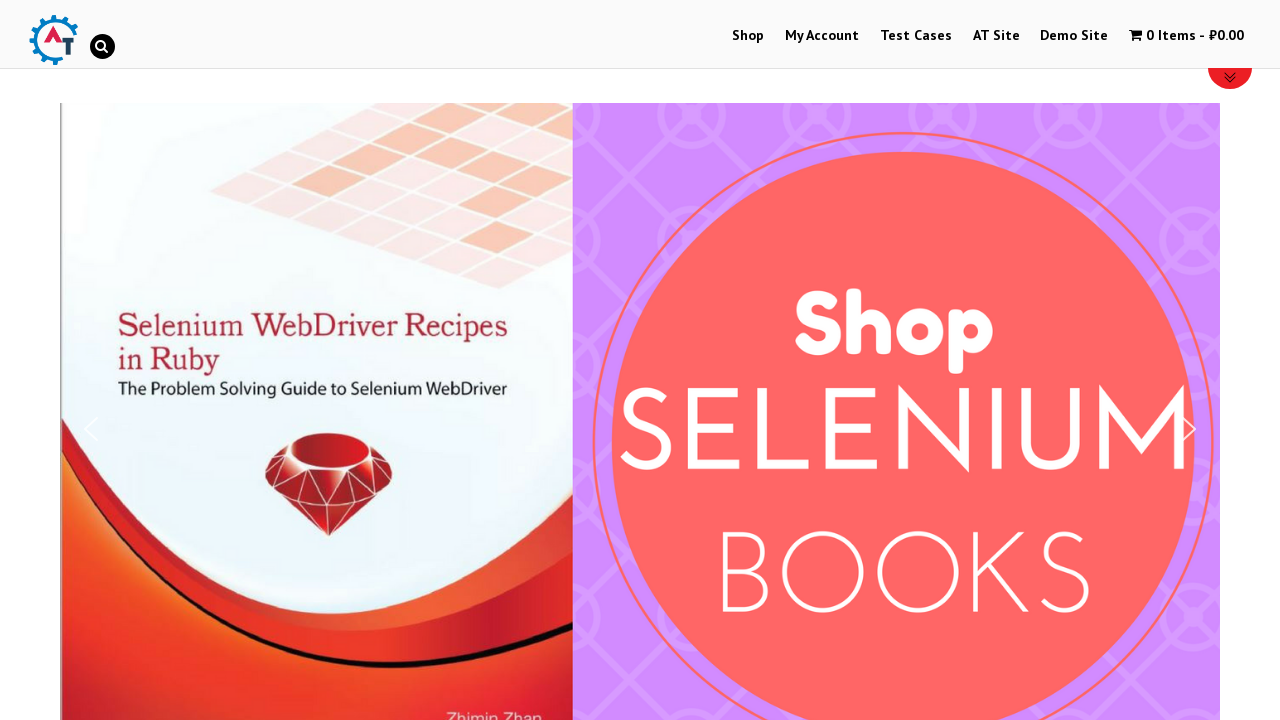

Clicked on Shop menu at (748, 36) on #menu-item-40 a
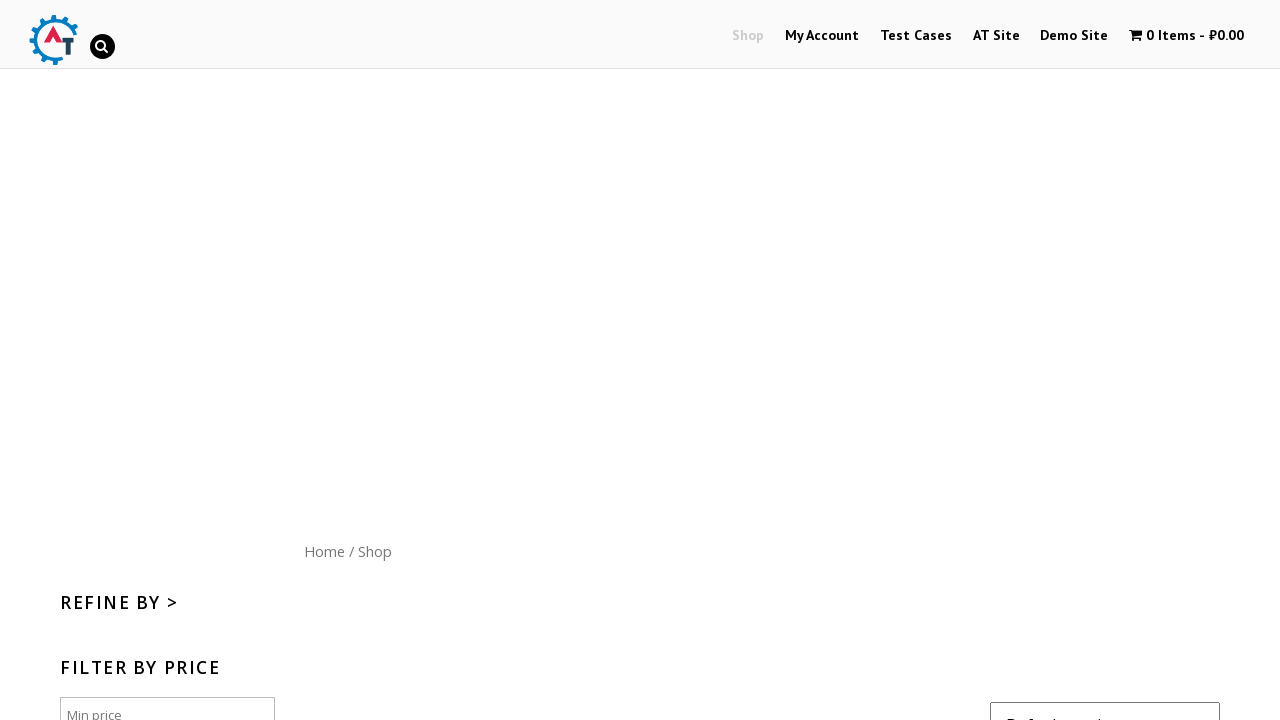

Clicked on Home menu button to navigate back to home page at (324, 551) on #content nav a
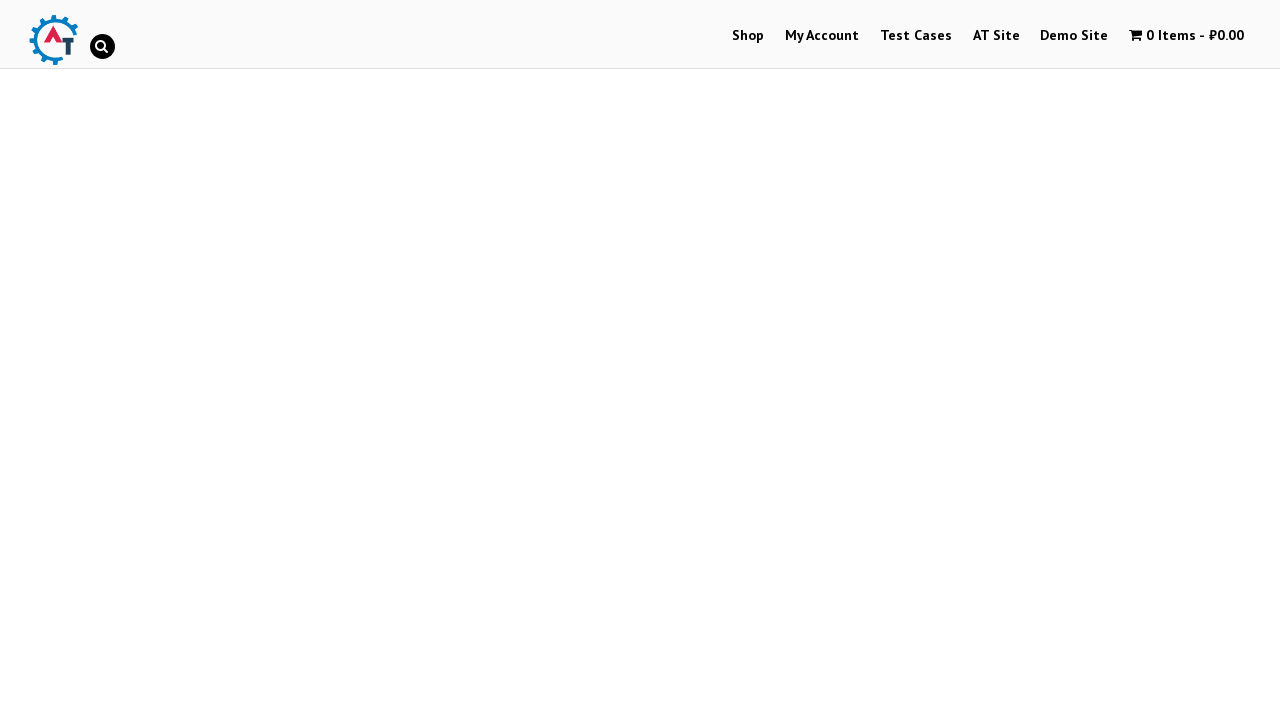

Located arrival elements on home page
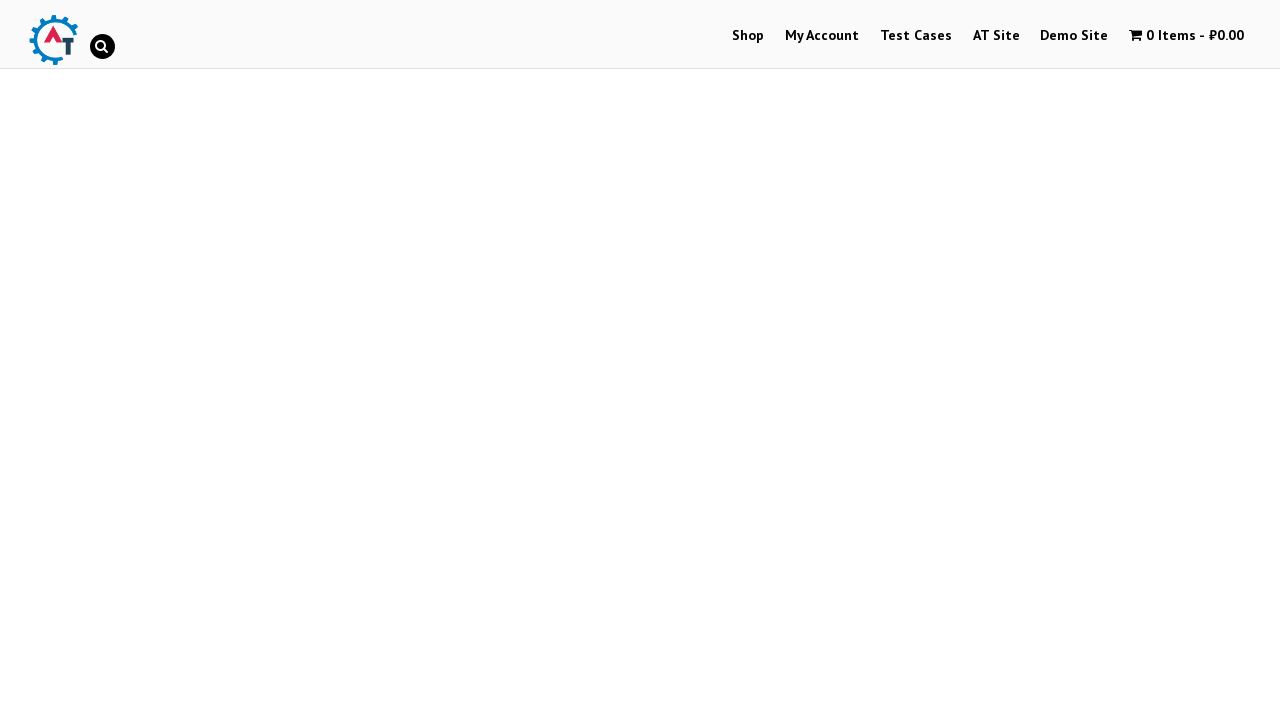

Verified that exactly 3 arrivals exist on home page
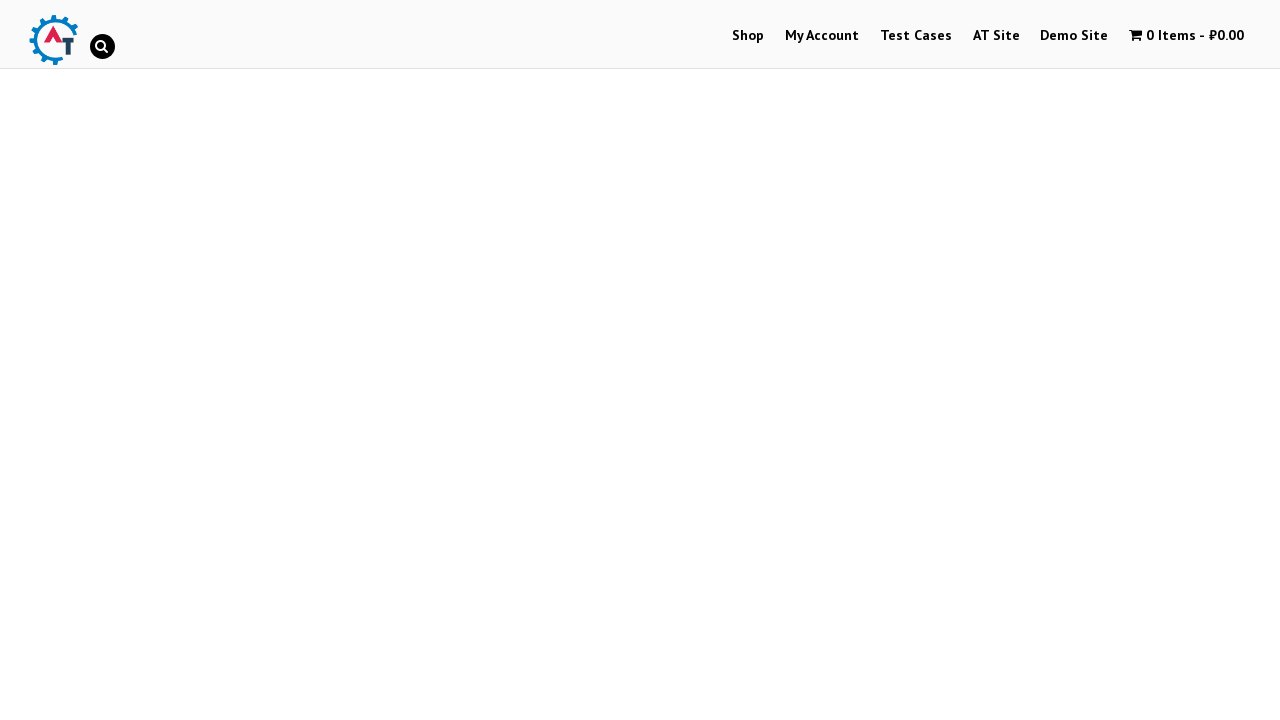

Clicked on the third arrival image at (1039, 361) on #themify_builder_content-22 >> xpath=/div[2]/div/div/div/div/div[2]/div[3]
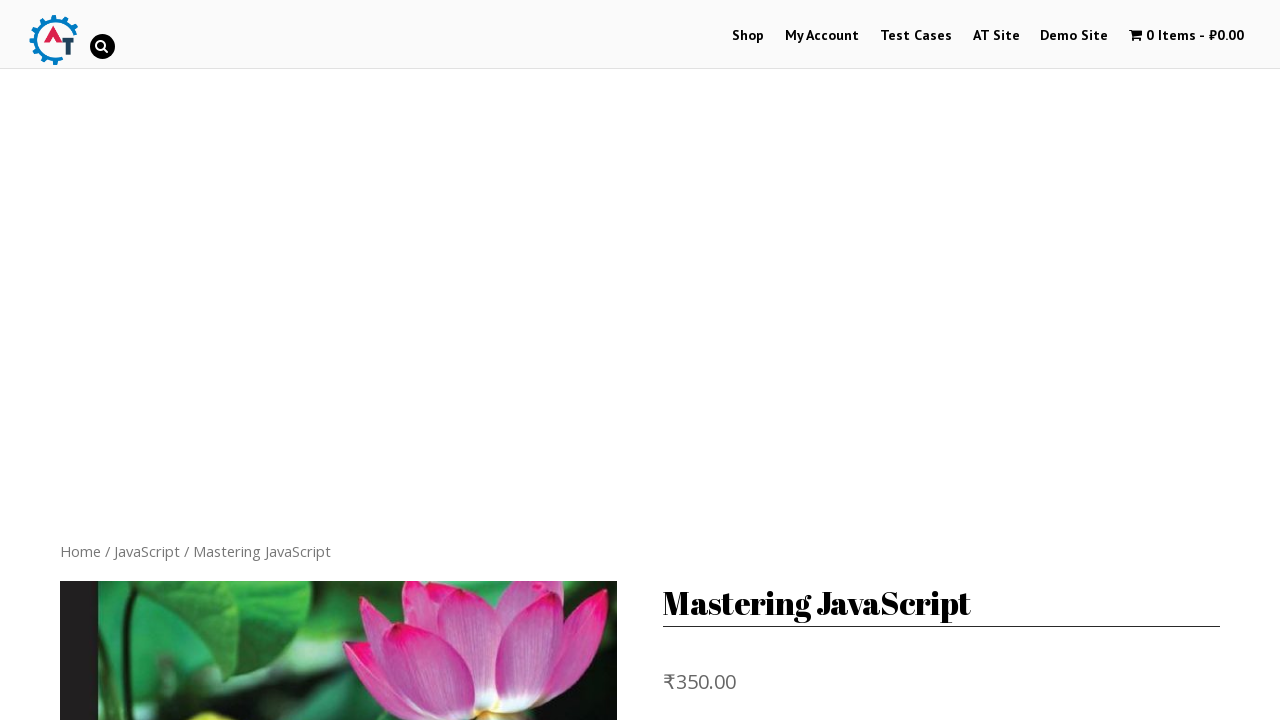

Clicked on the book to view product details at (188, 313) on #product-165 >> xpath=/div[5]/ul/li[1]/a[1]
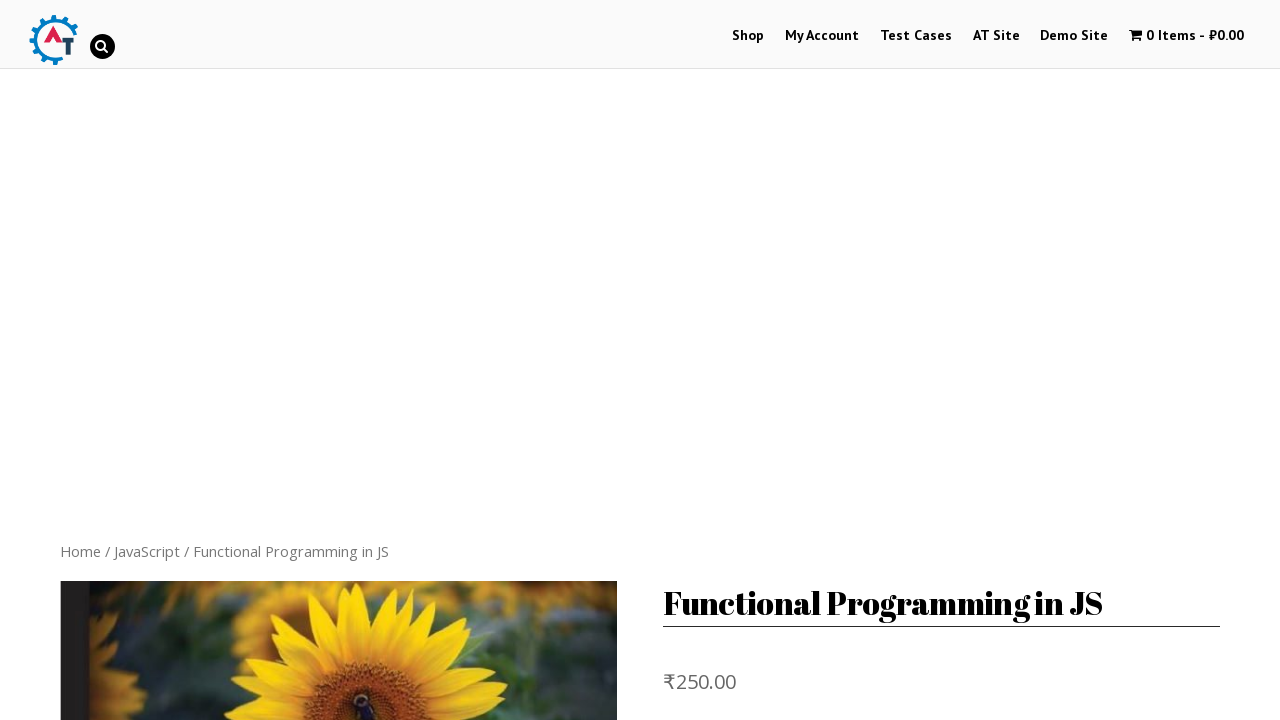

Clicked Add to Basket button at (812, 361) on #product-170 >> xpath=/div[2]/form/button
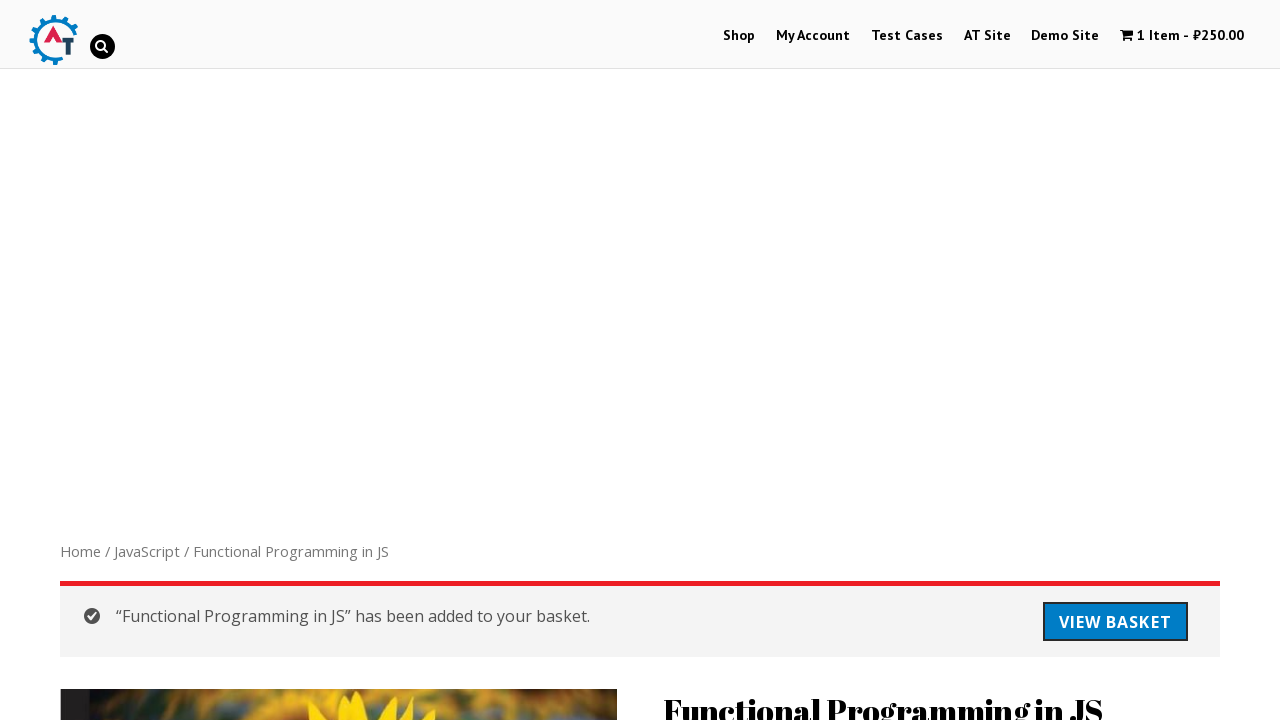

Clicked on Reviews tab at (309, 361) on #product-170 >> xpath=/div[3]/ul/li[2]
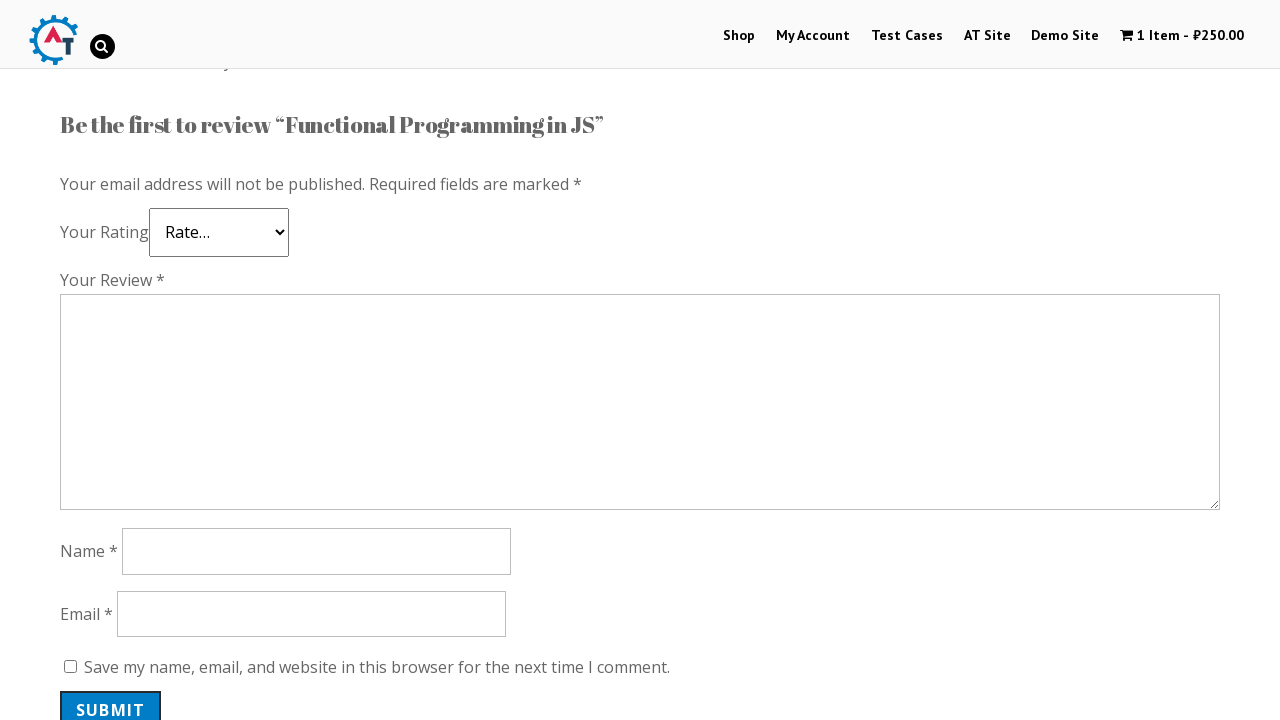

Located review section heading element
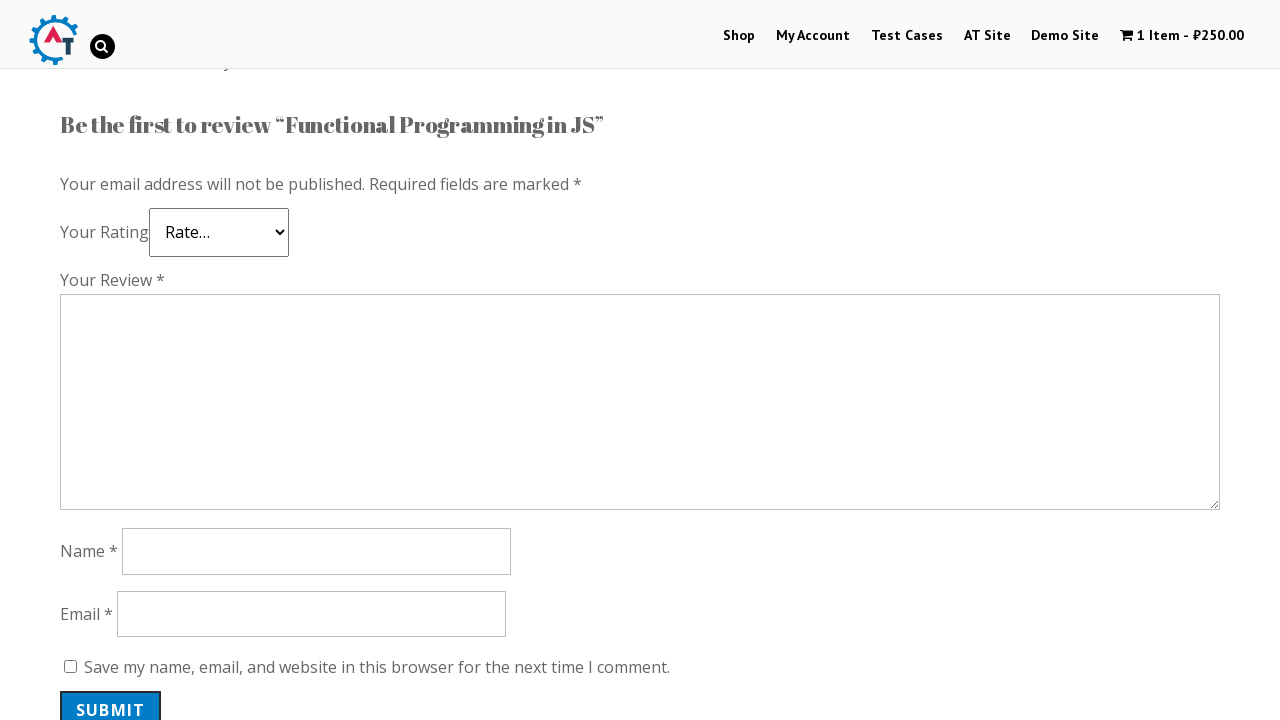

Verified that review section is visible
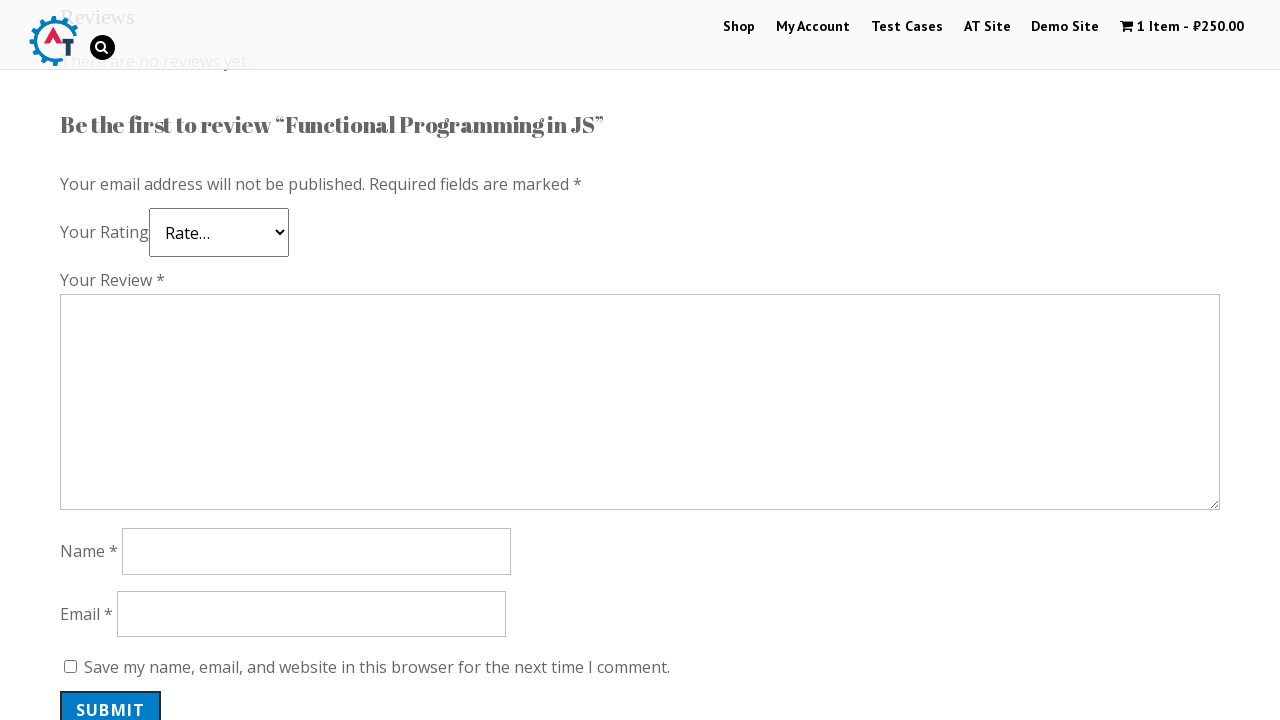

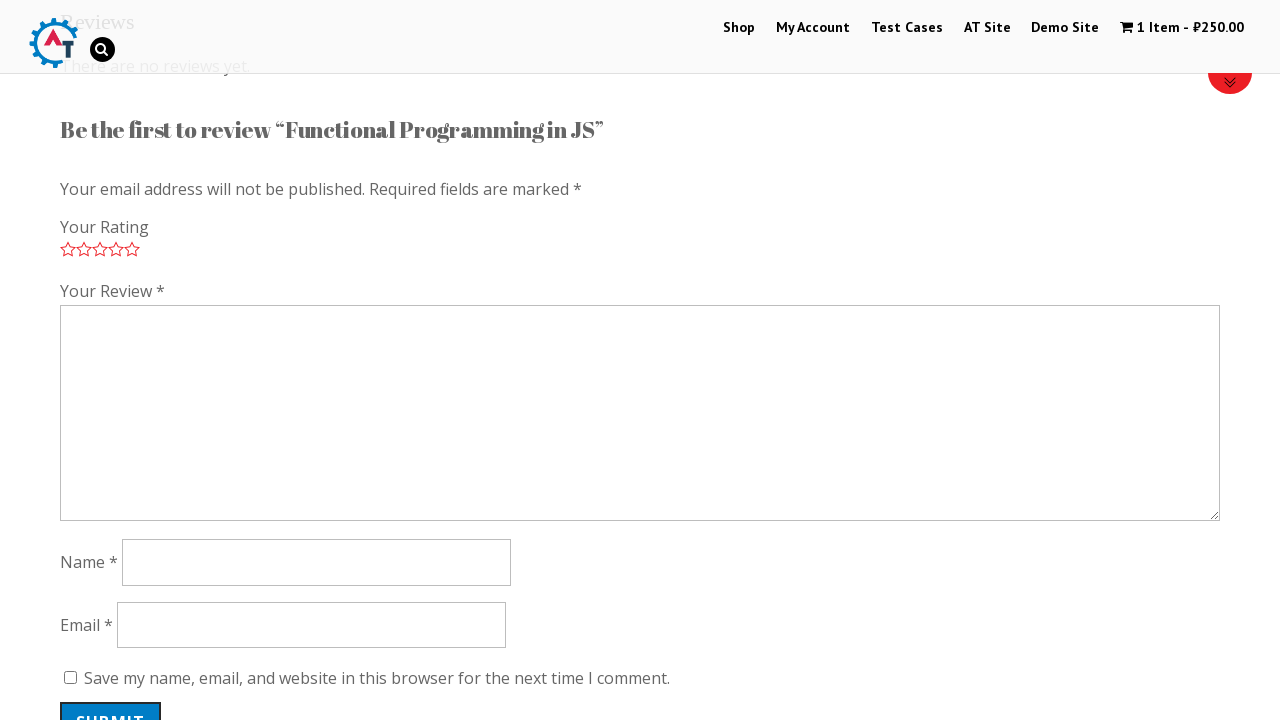